Performs multiple subtraction operations on the calculator and verifies the history shows the correct number of operations

Starting URL: http://juliemr.github.io/protractor-demo/

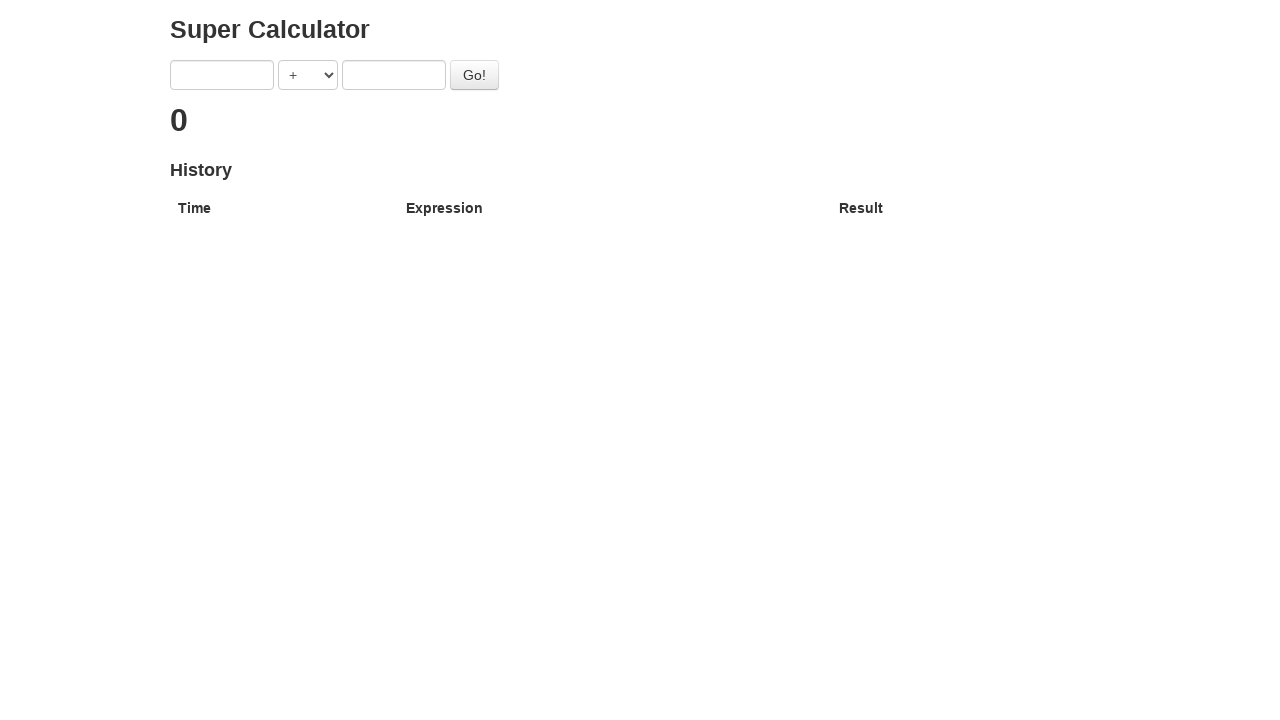

Selected SUBTRACTION operation from dropdown on [ng-model='operator']
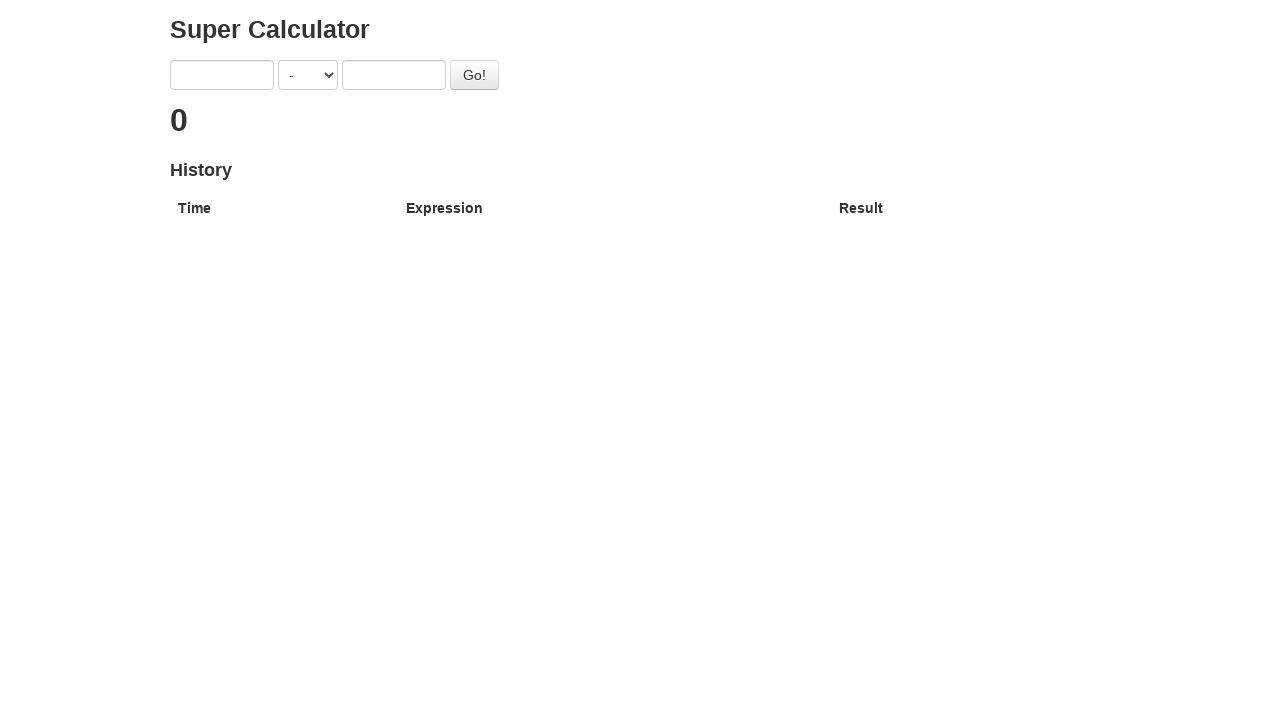

Filled first operand with '2' on [ng-model='first']
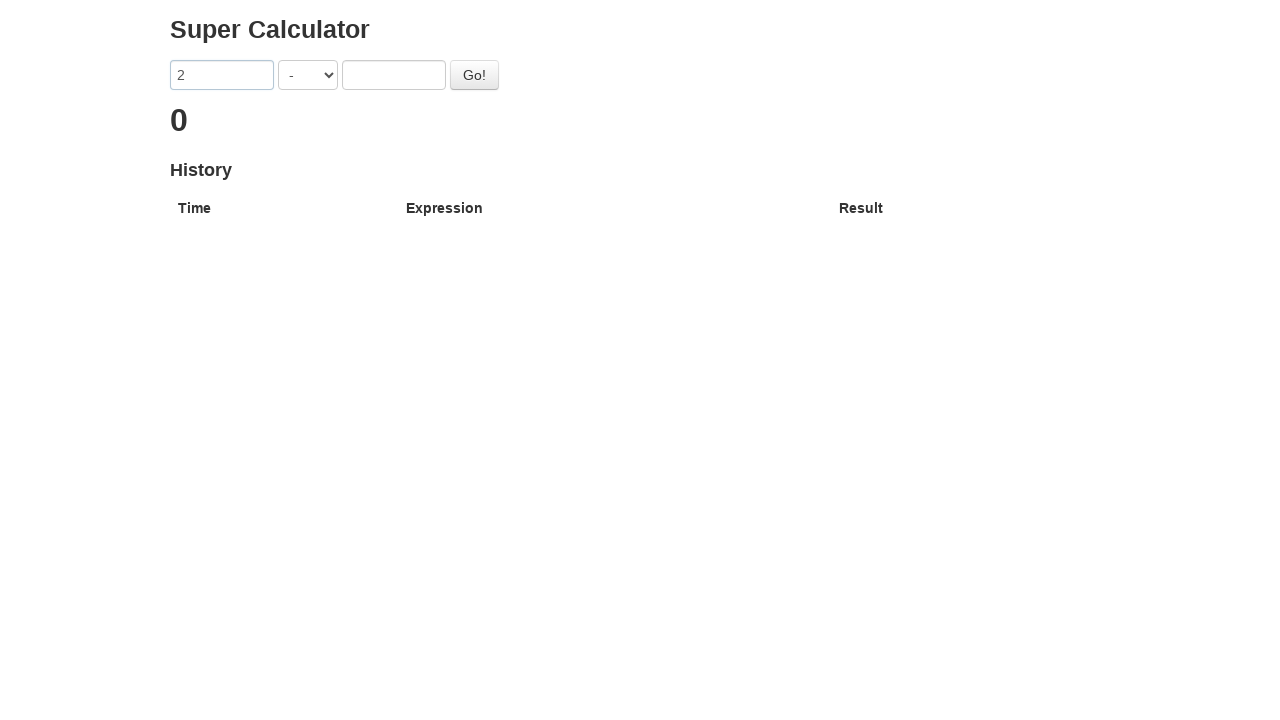

Filled second operand with '1' on [ng-model='second']
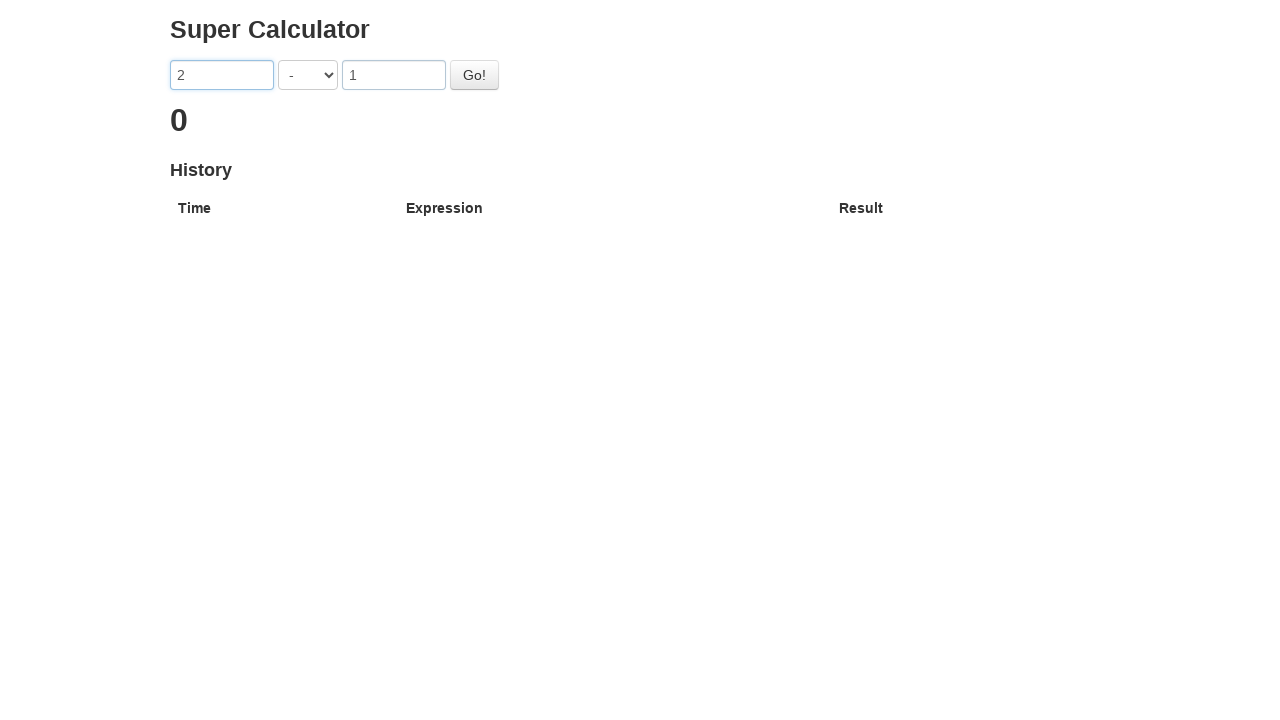

Clicked go button to perform first subtraction (2 - 1) at (474, 75) on #gobutton
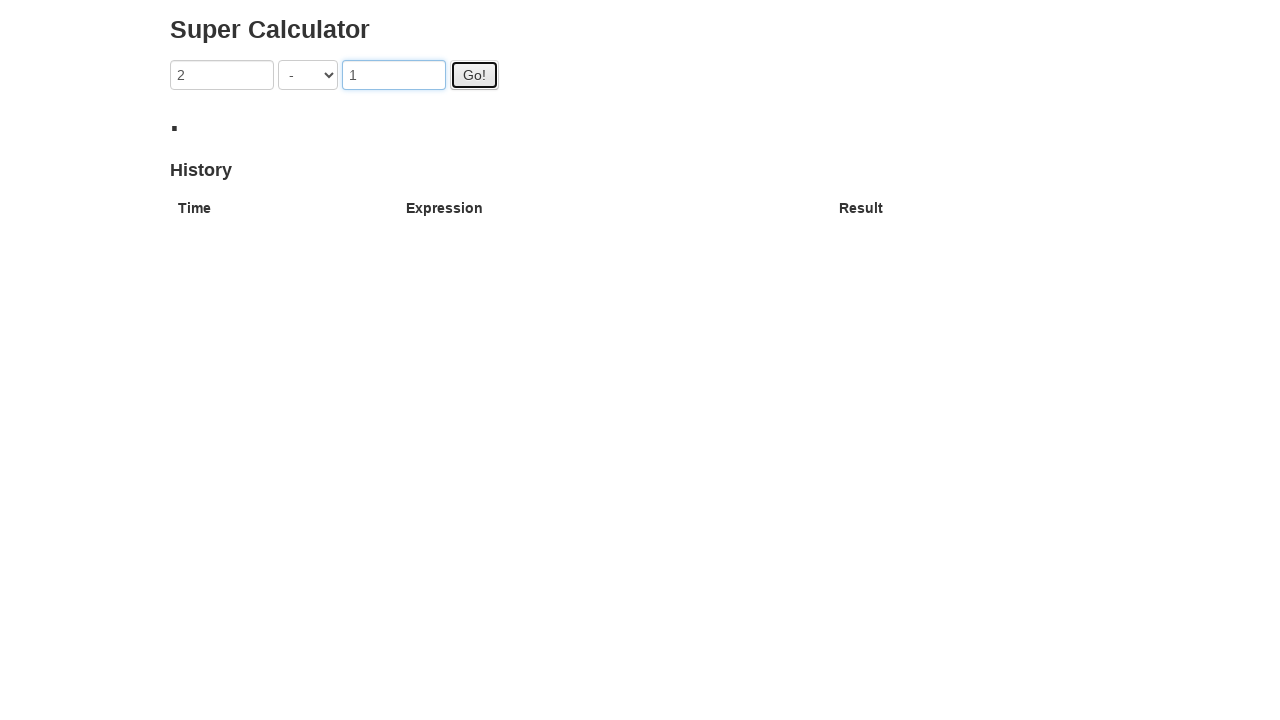

Waited for first result to display '1'
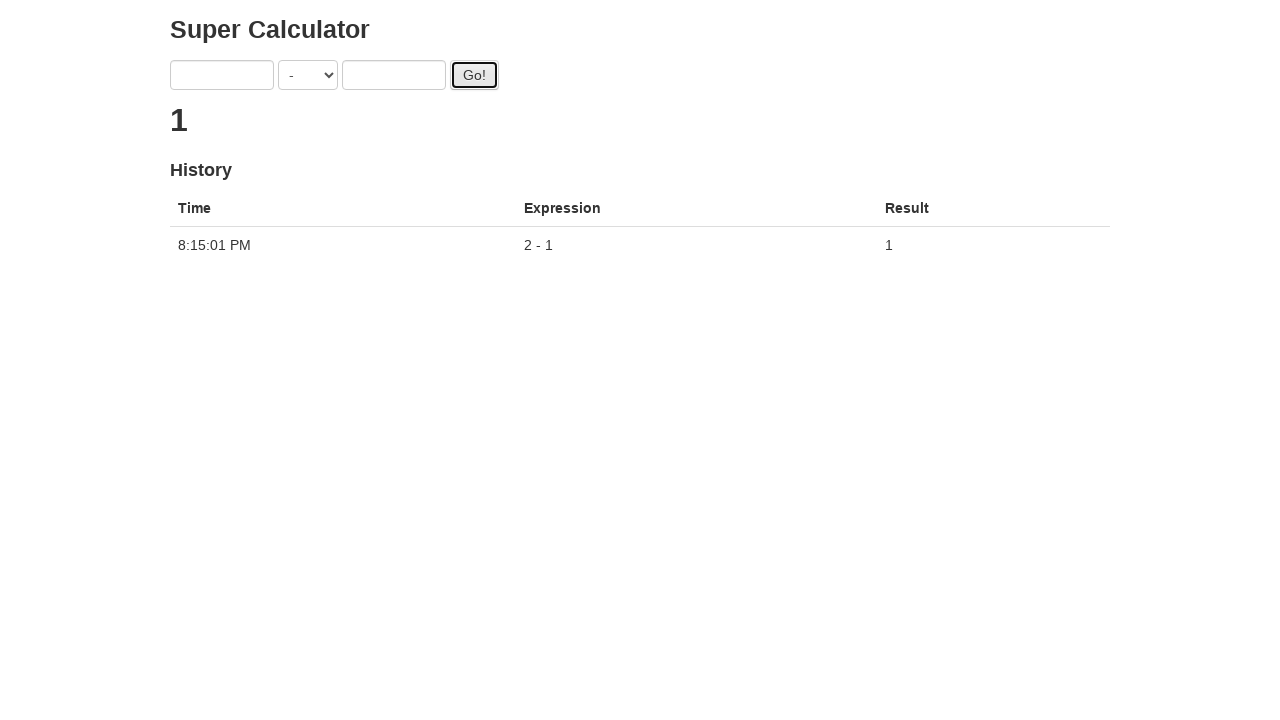

Filled first operand with '3' for second calculation on [ng-model='first']
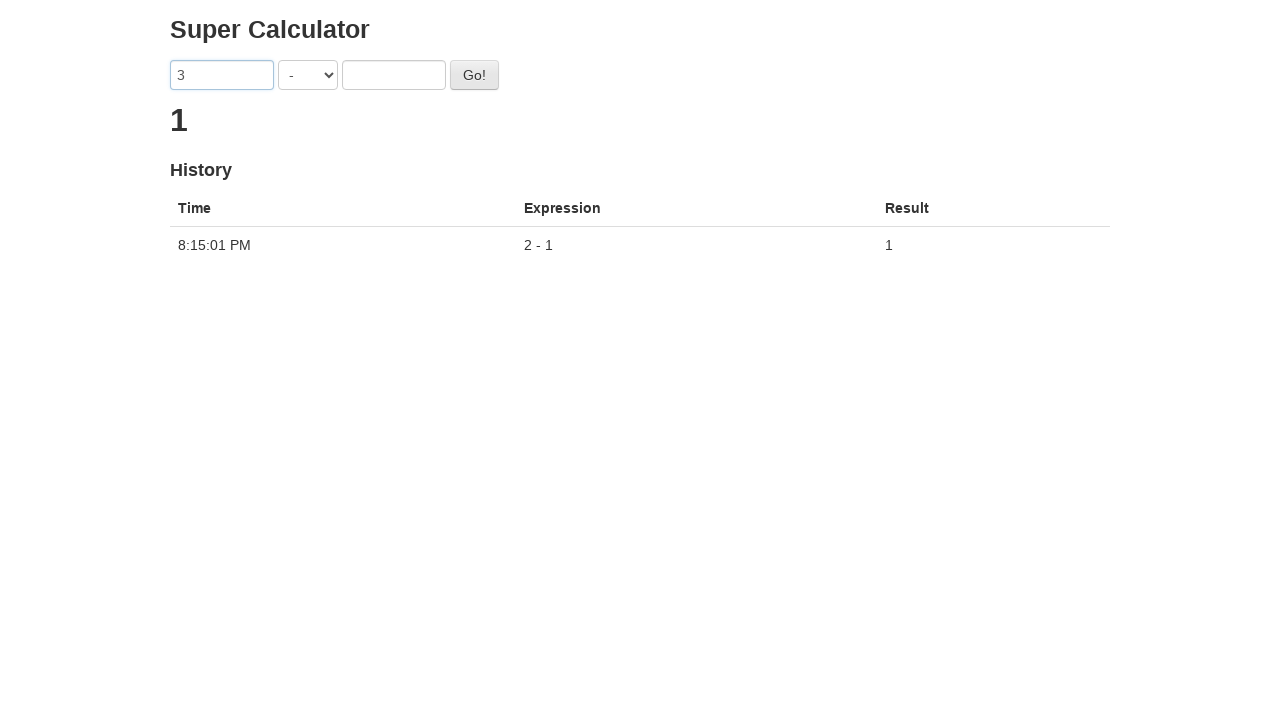

Filled second operand with '1' for second calculation on [ng-model='second']
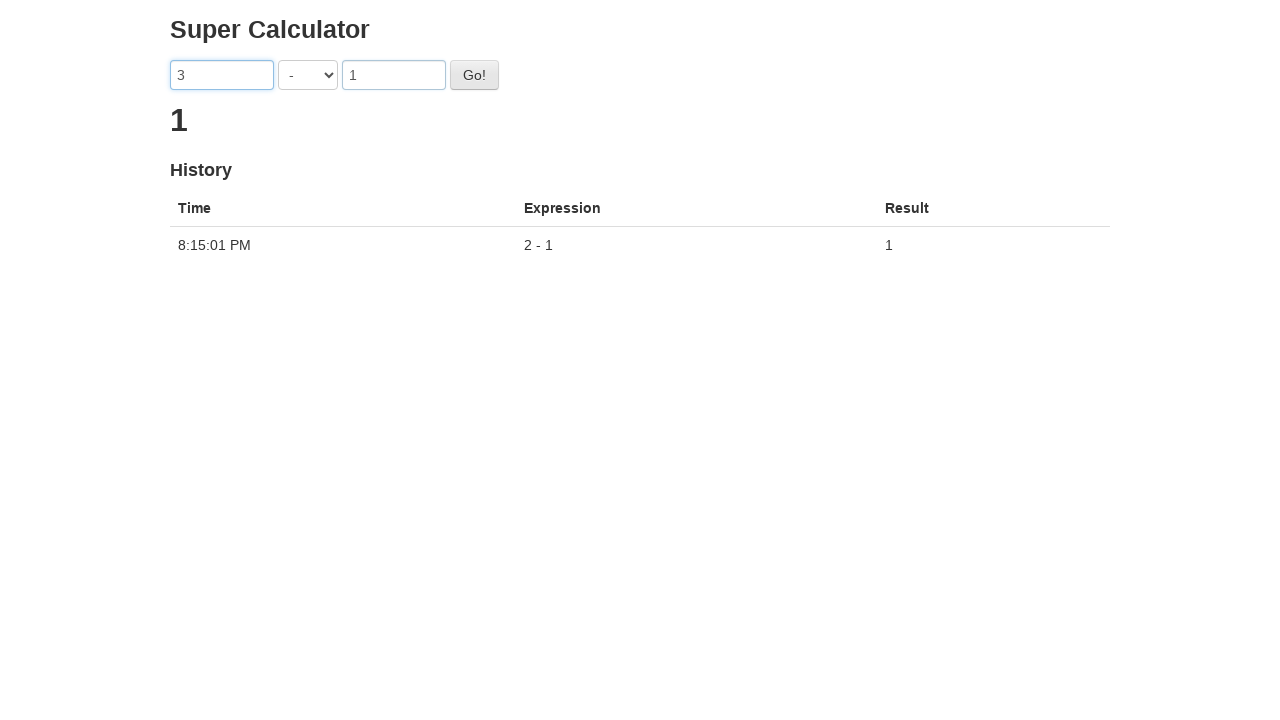

Selected SUBTRACTION operation for second calculation on [ng-model='operator']
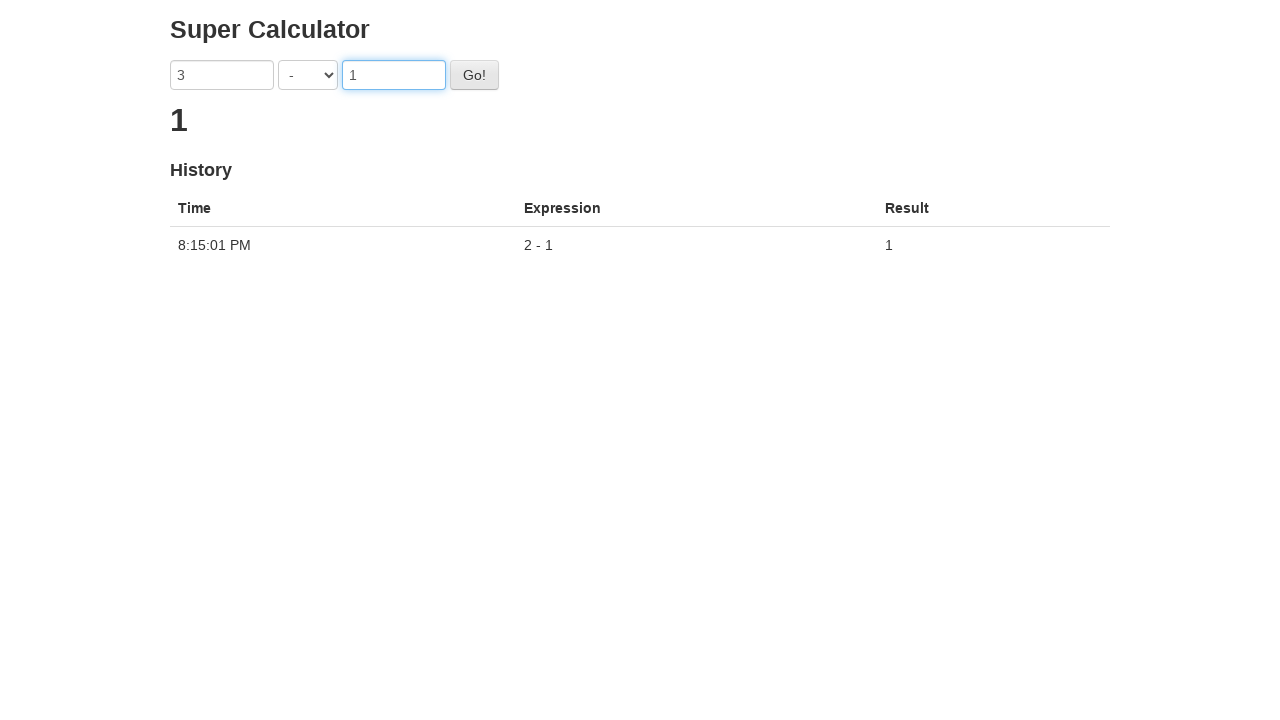

Clicked go button to perform second subtraction (3 - 1) at (474, 75) on #gobutton
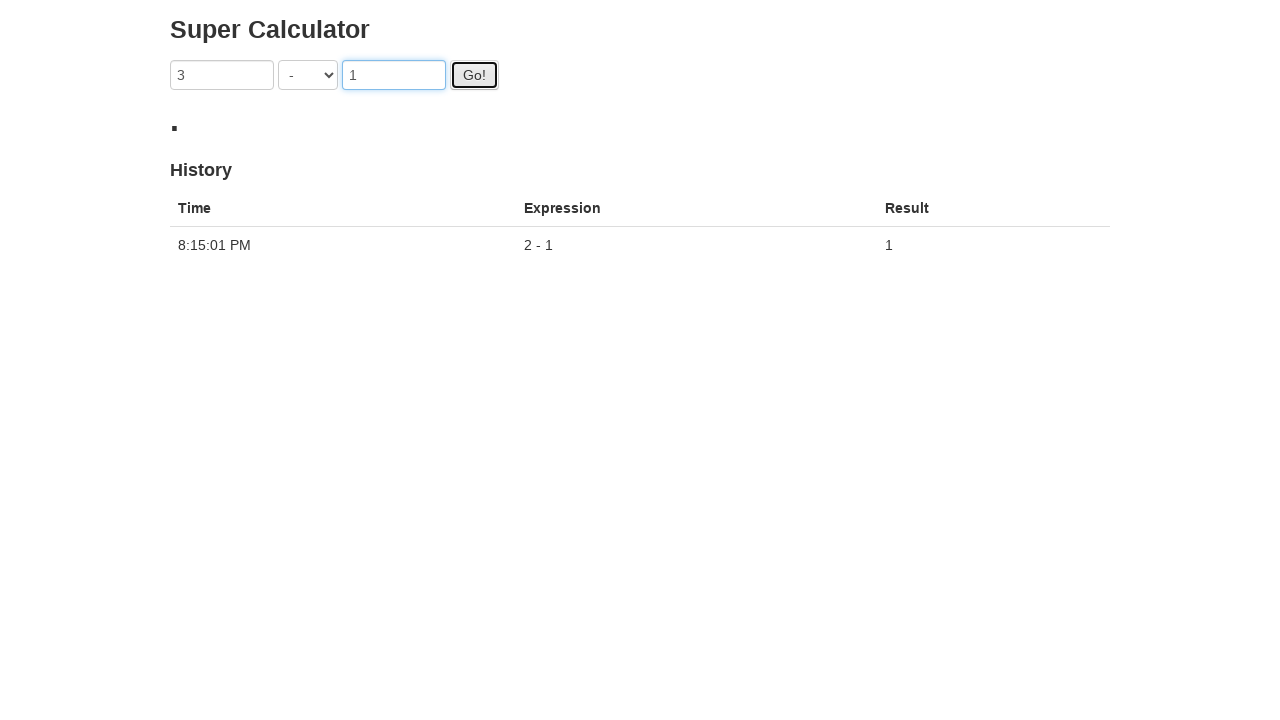

Waited for second result to display '2'
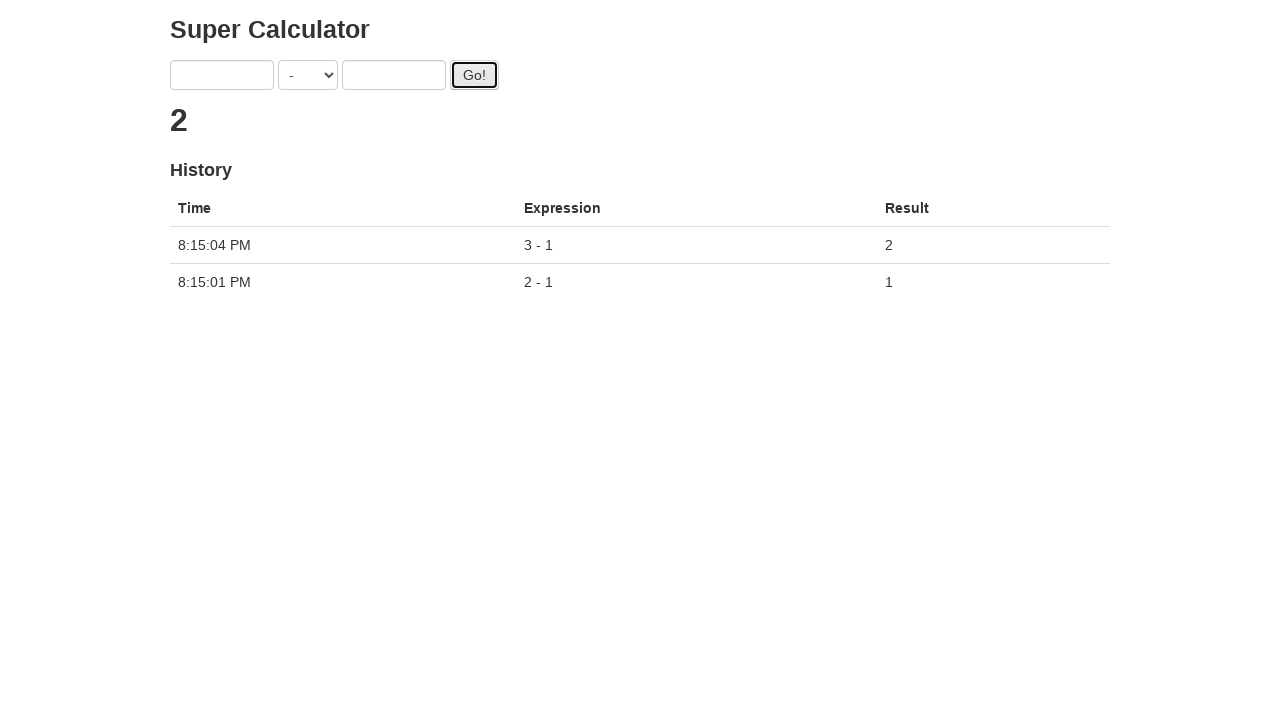

Located history list of results
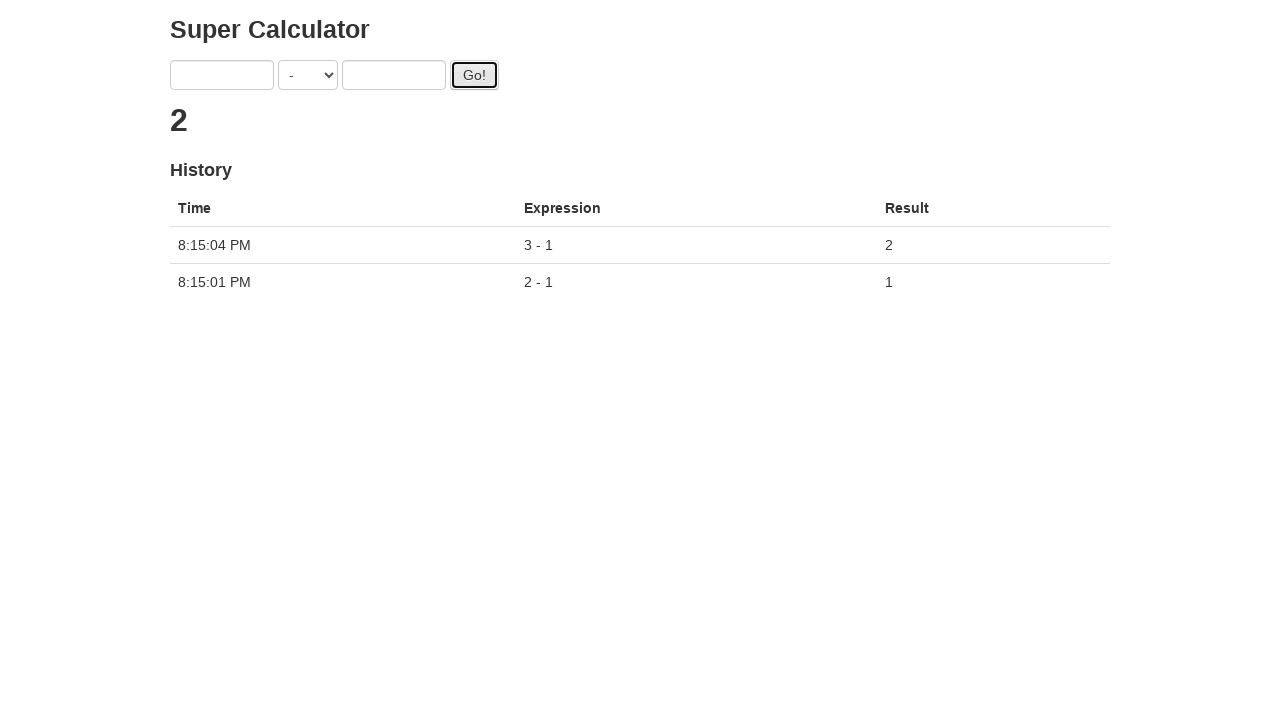

Verified that exactly 2 operations are recorded in history
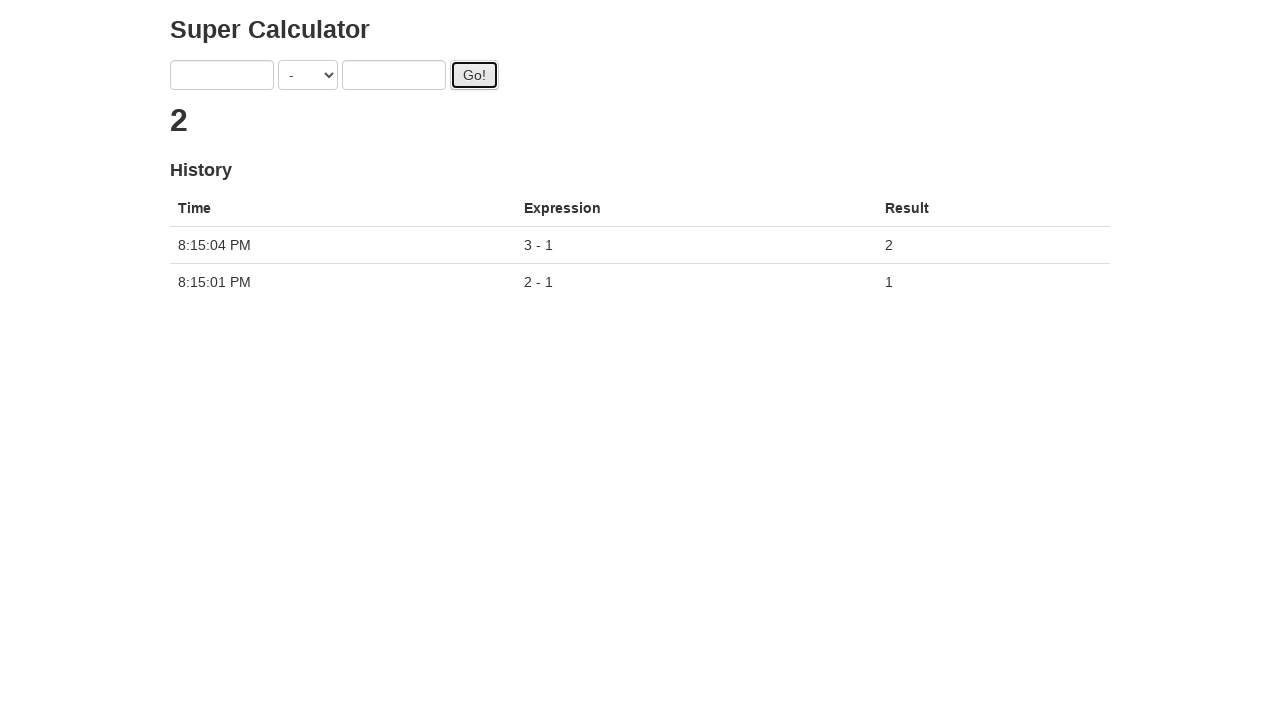

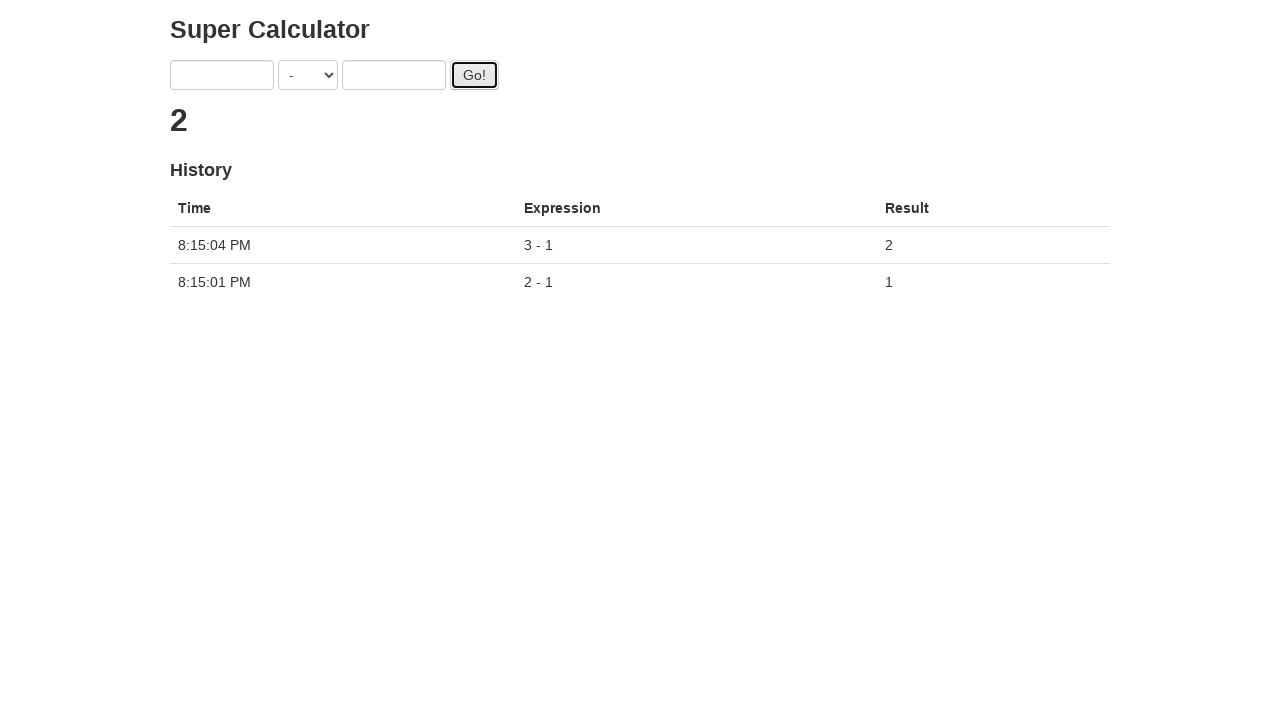